Tests a student registration form page by verifying the page title and filling in the name field

Starting URL: https://www.tutorialspoint.com/selenium/practice/selenium_automation_practice.php

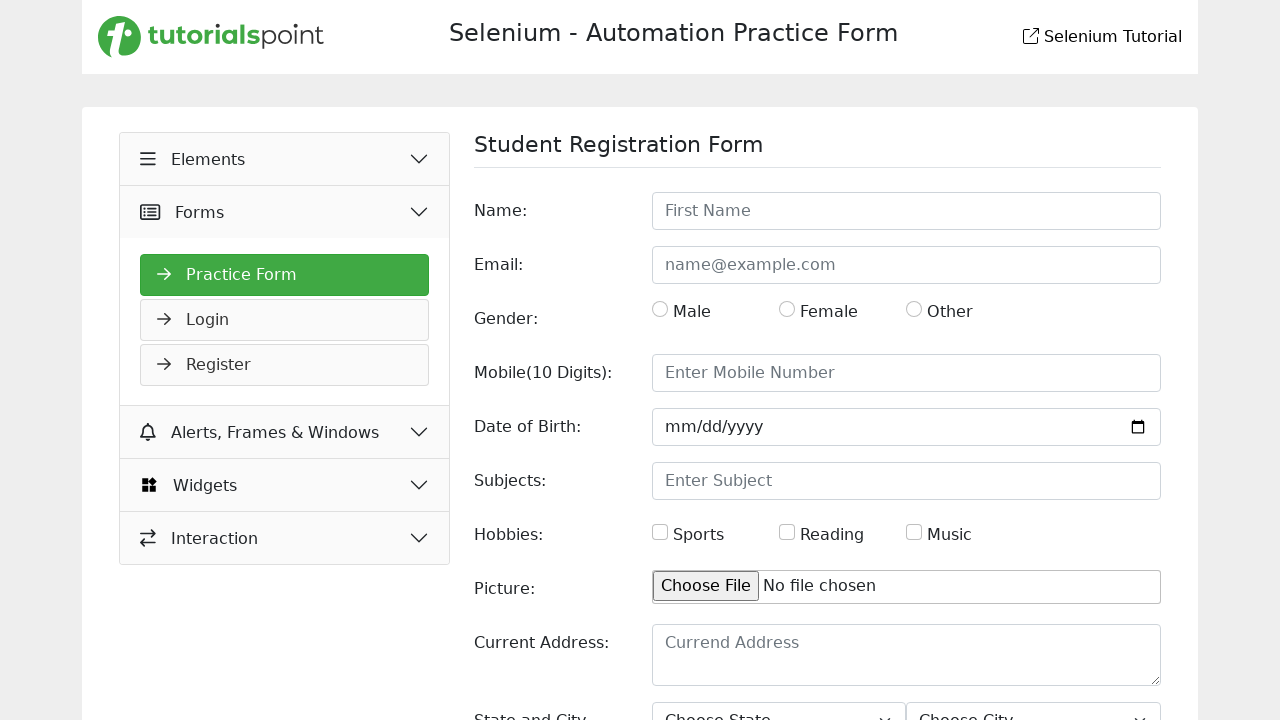

Verified page title is 'Selenium Practice - Student Registration Form'
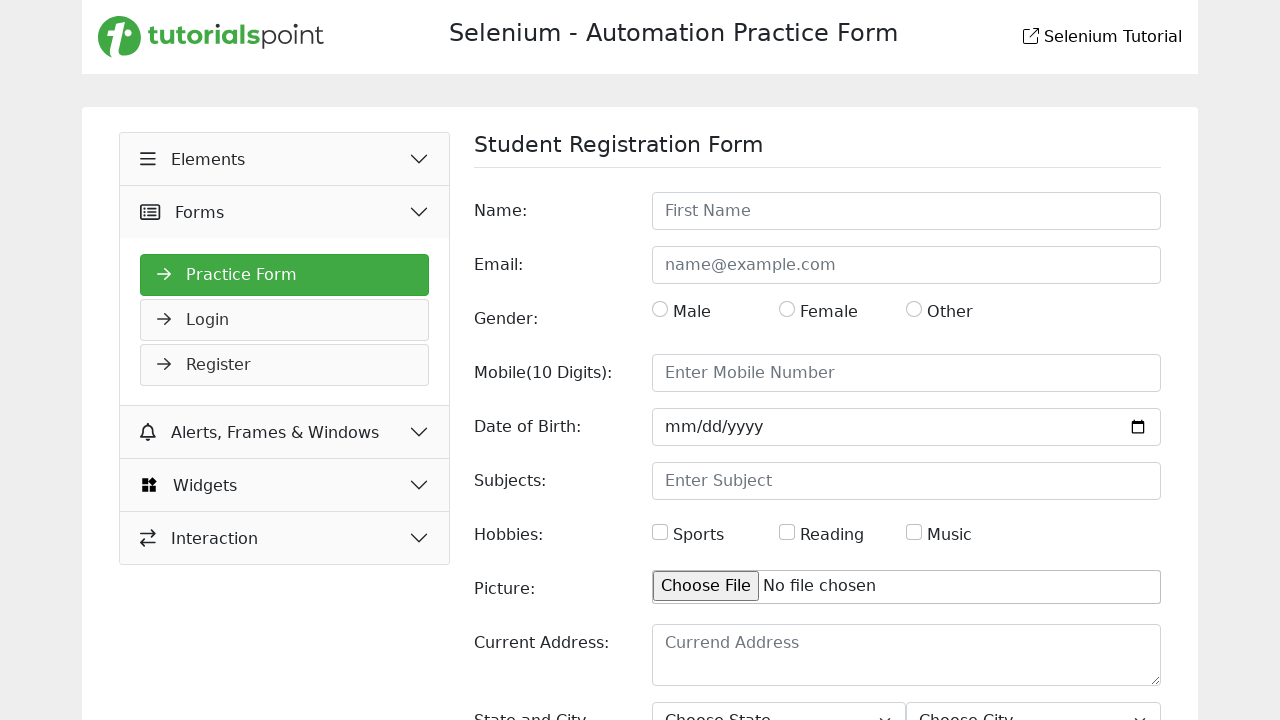

Filled name field with 'John Doe' on input#name
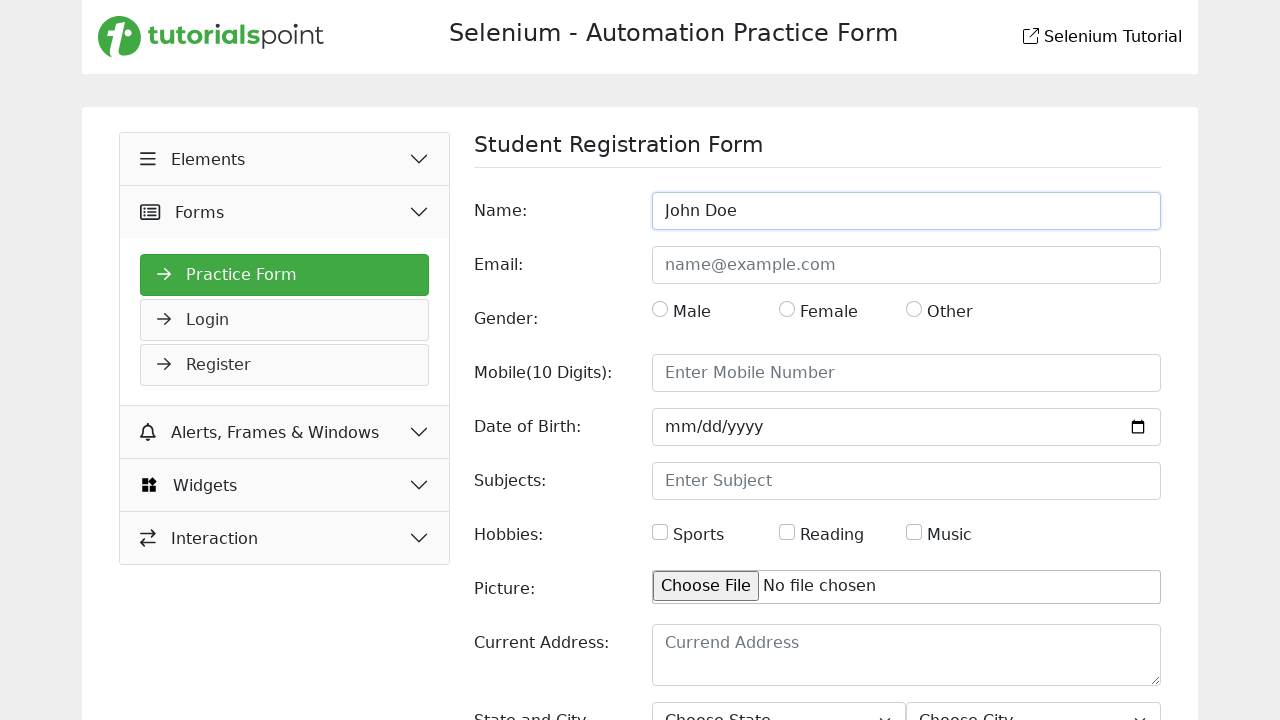

Retrieved placeholder attribute: 'First Name'
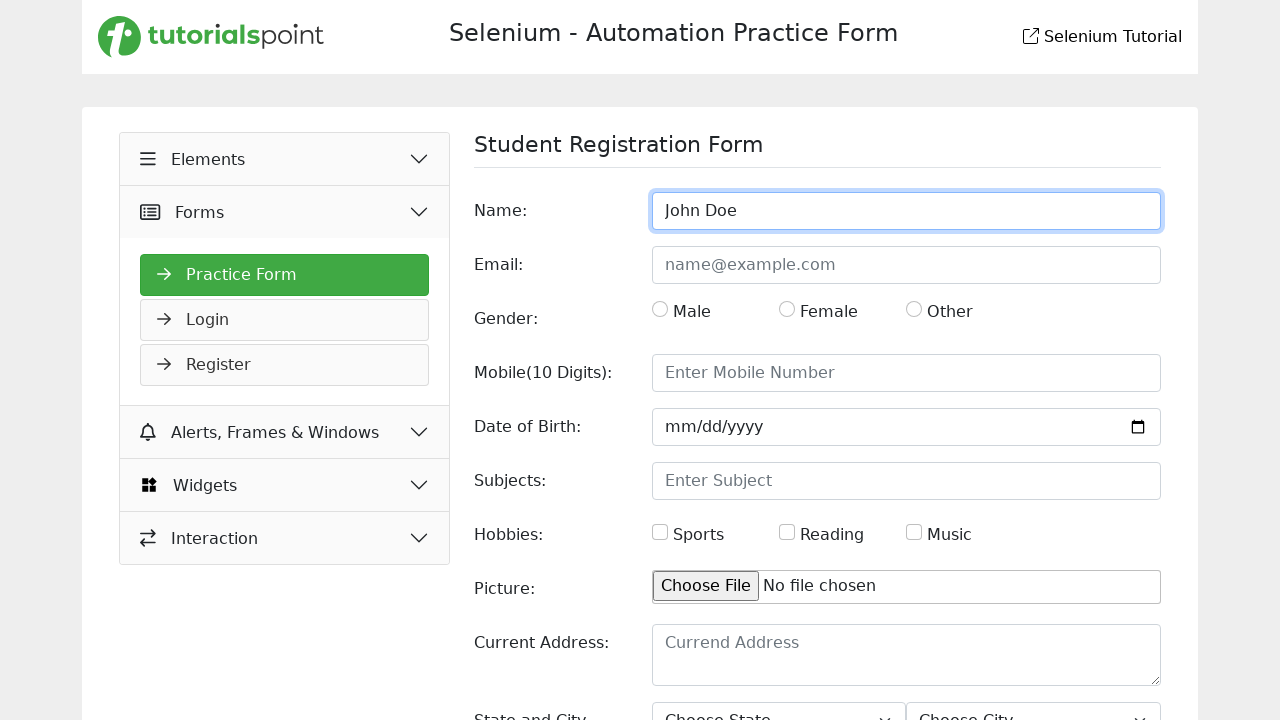

Printed placeholder text to console
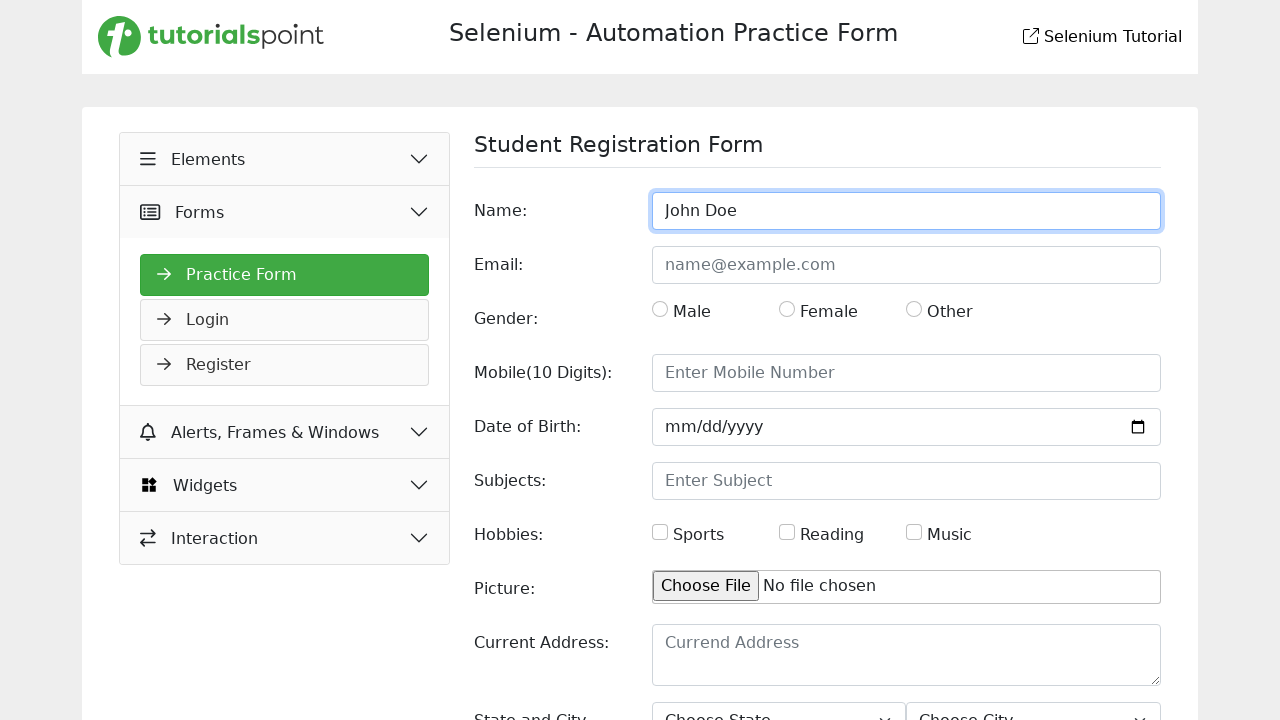

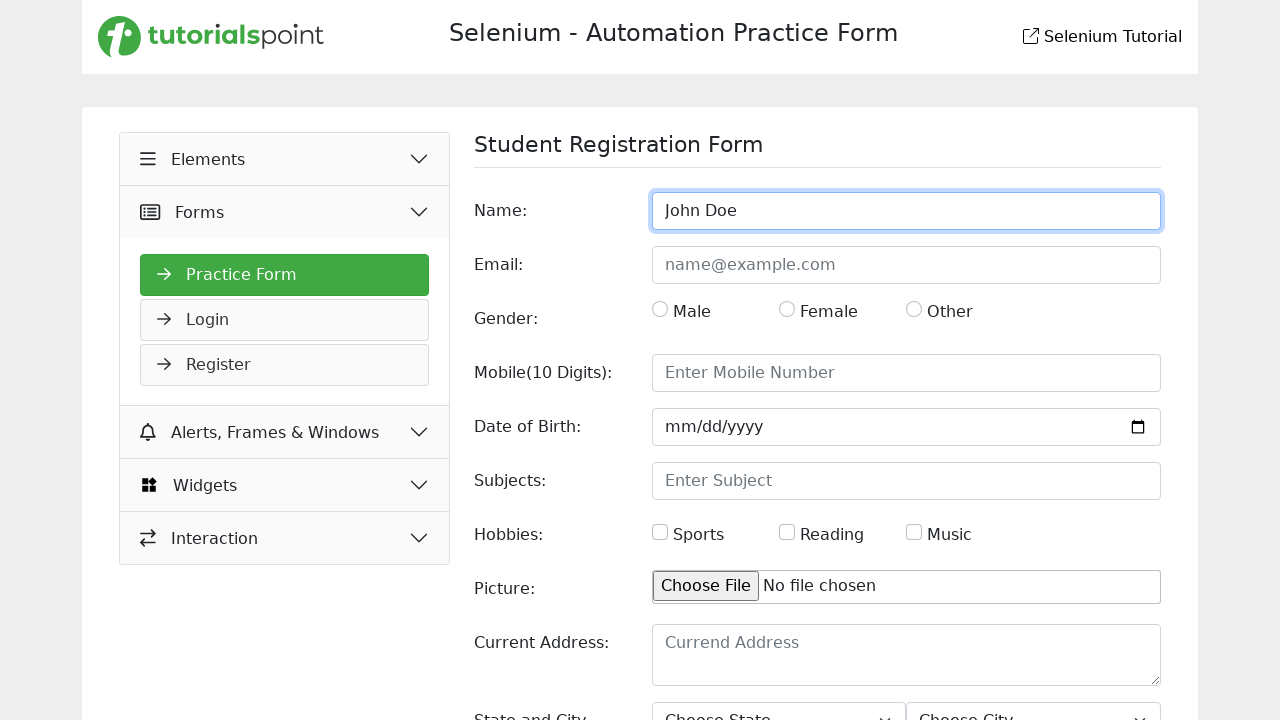